Tests scroll functionality by scrolling down to the "CYDEO" link at the bottom of the page using mouse movement, then scrolling back up using PAGE_UP key presses.

Starting URL: https://practice.cydeo.com/

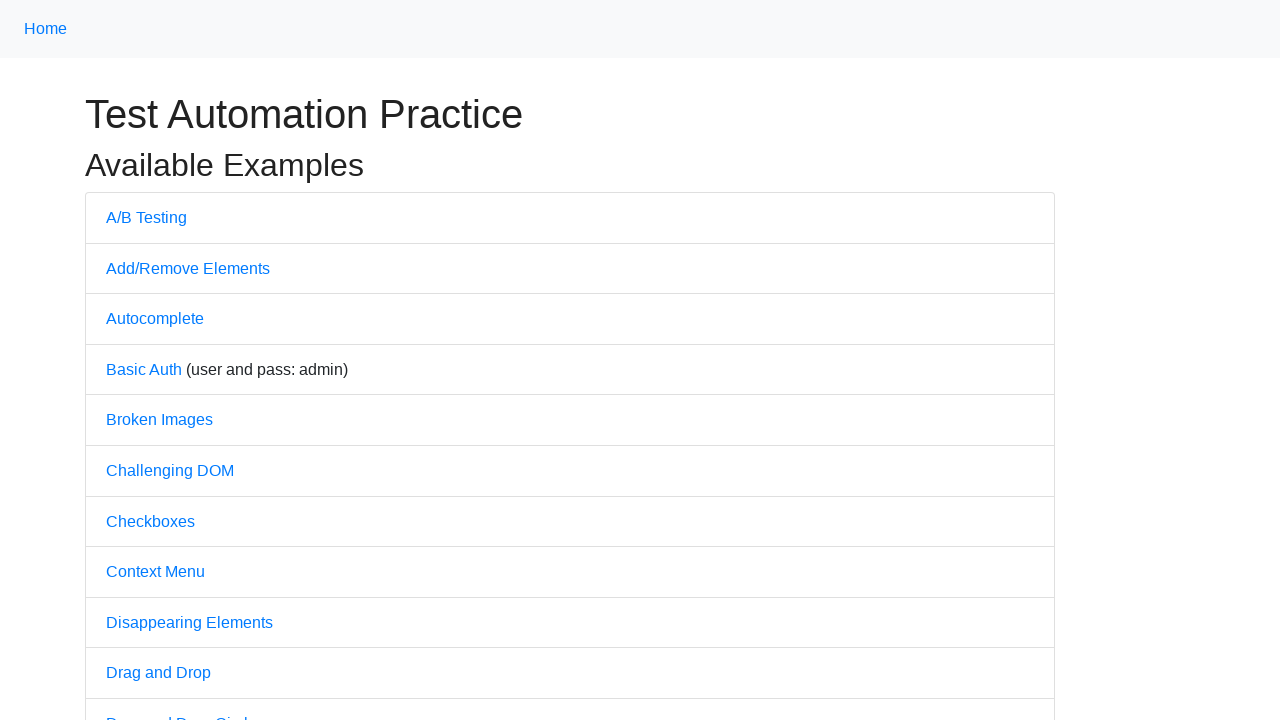

Located the CYDEO link element
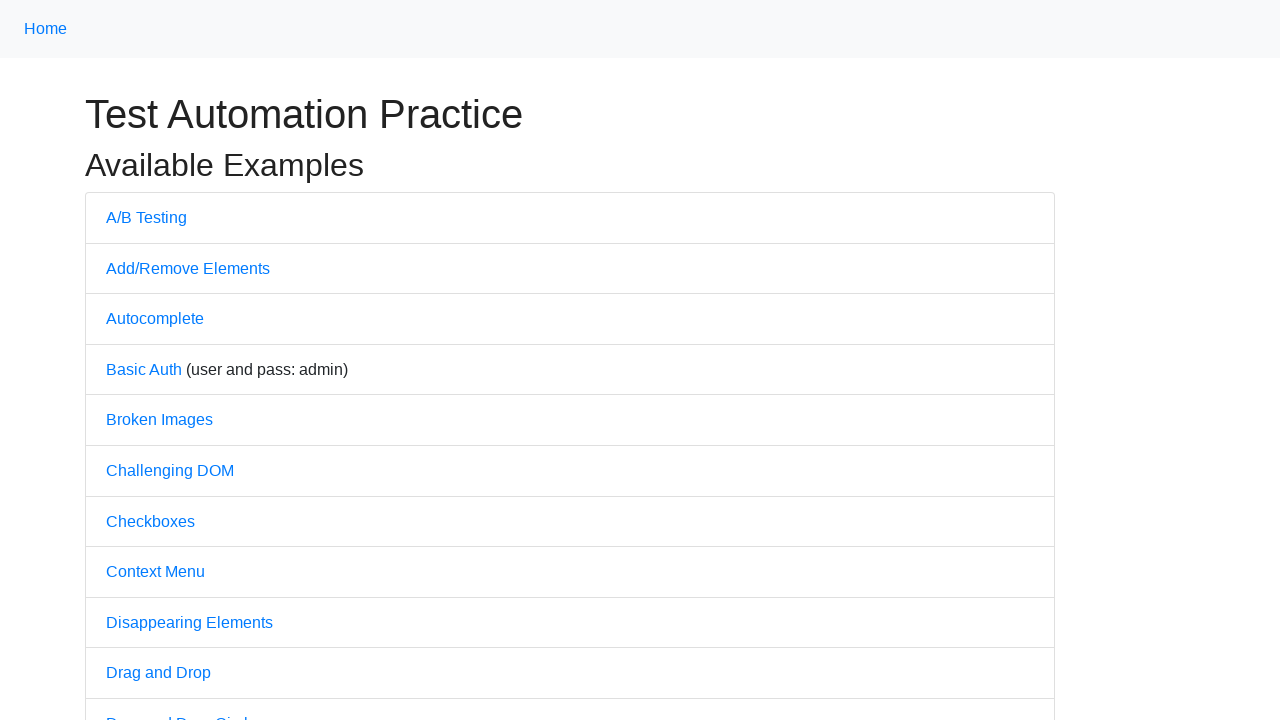

Scrolled down to bring CYDEO link into view
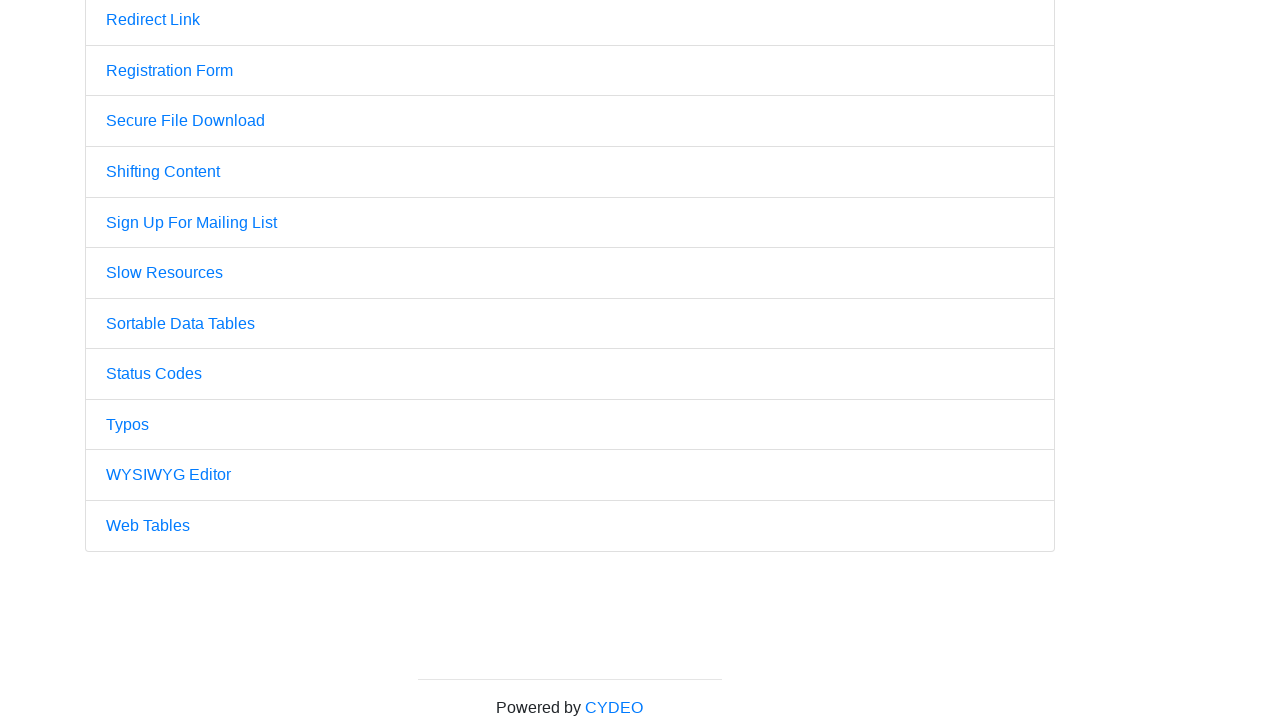

Waited 1 second to observe the scroll
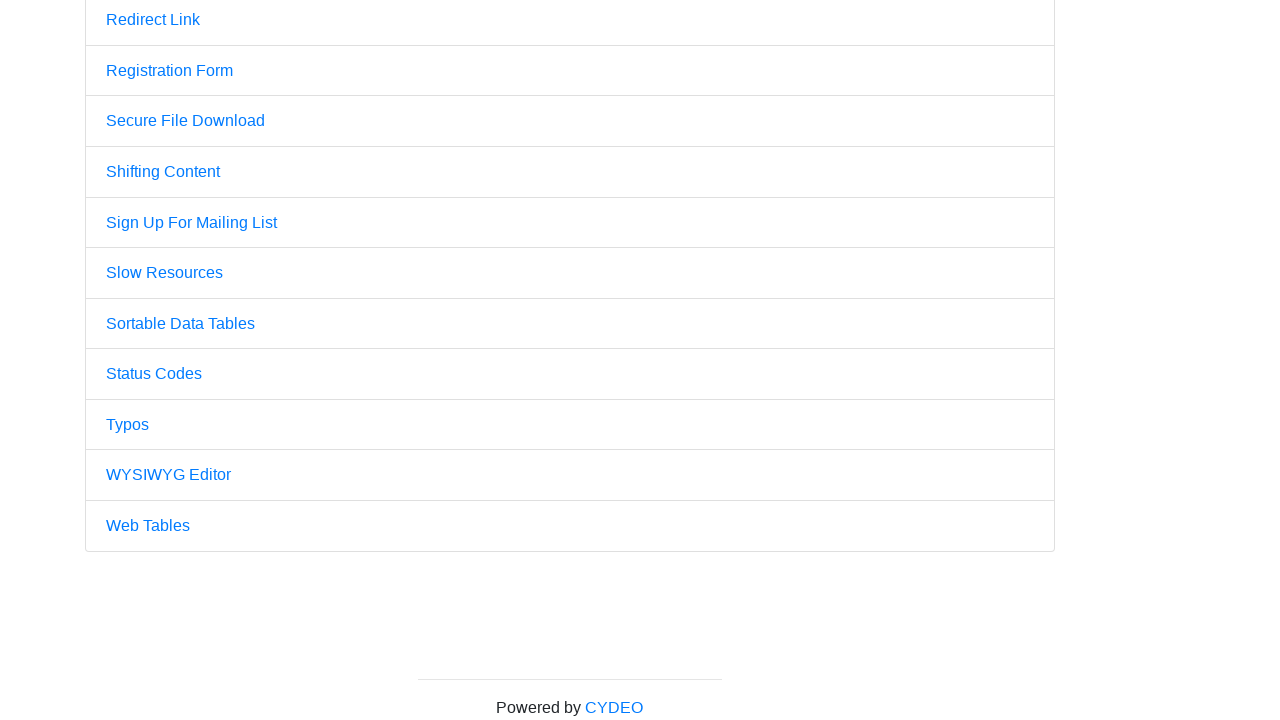

Pressed PageUp key to scroll up (1st press)
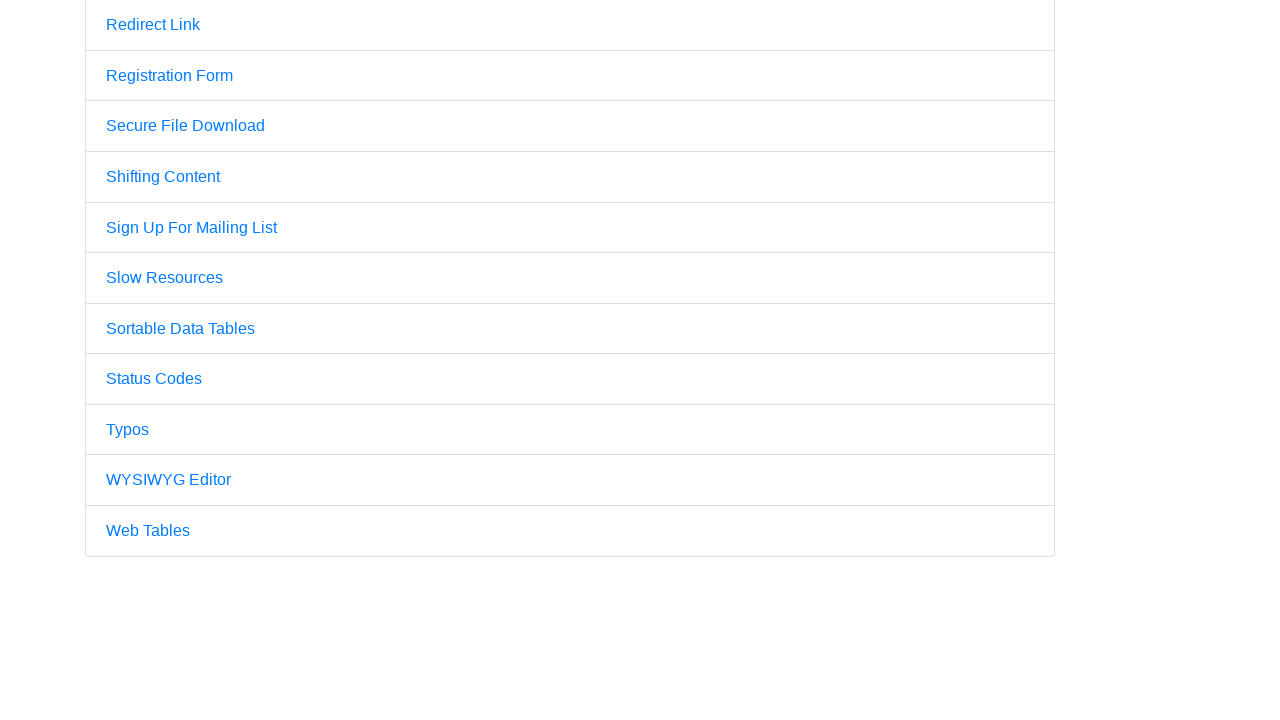

Pressed PageUp key to scroll up (2nd press)
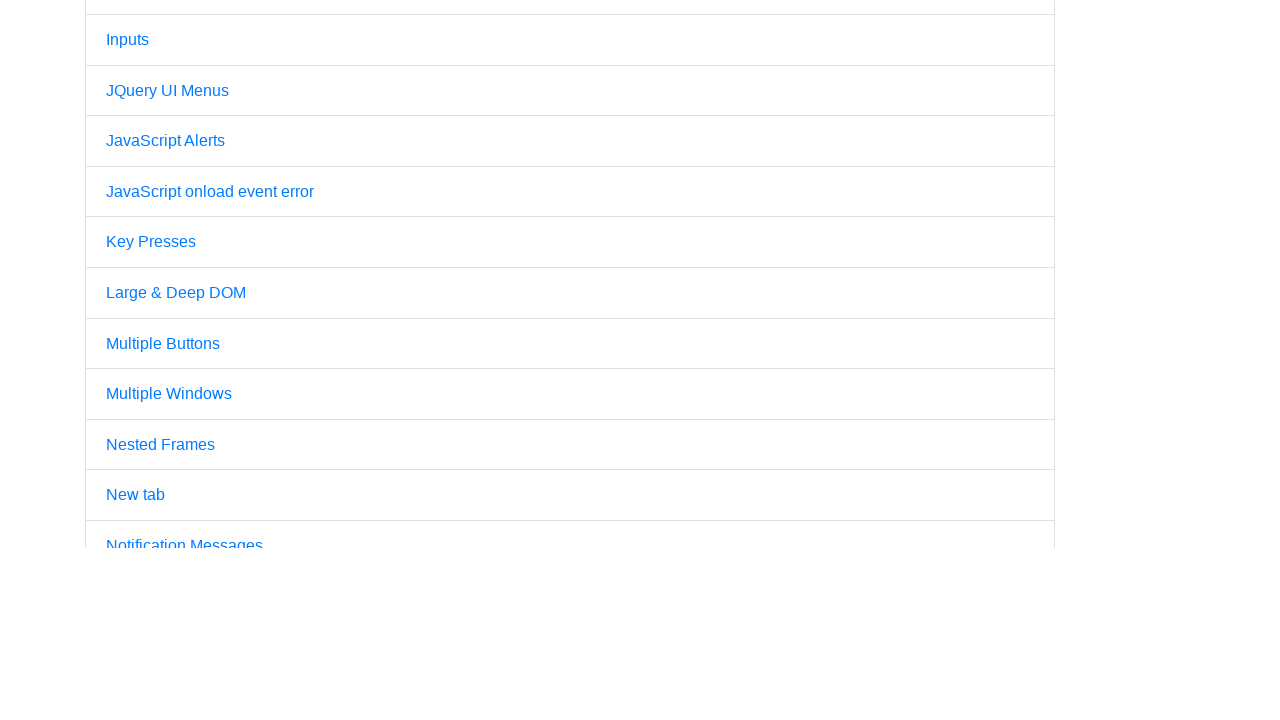

Pressed PageUp key to scroll up (3rd press)
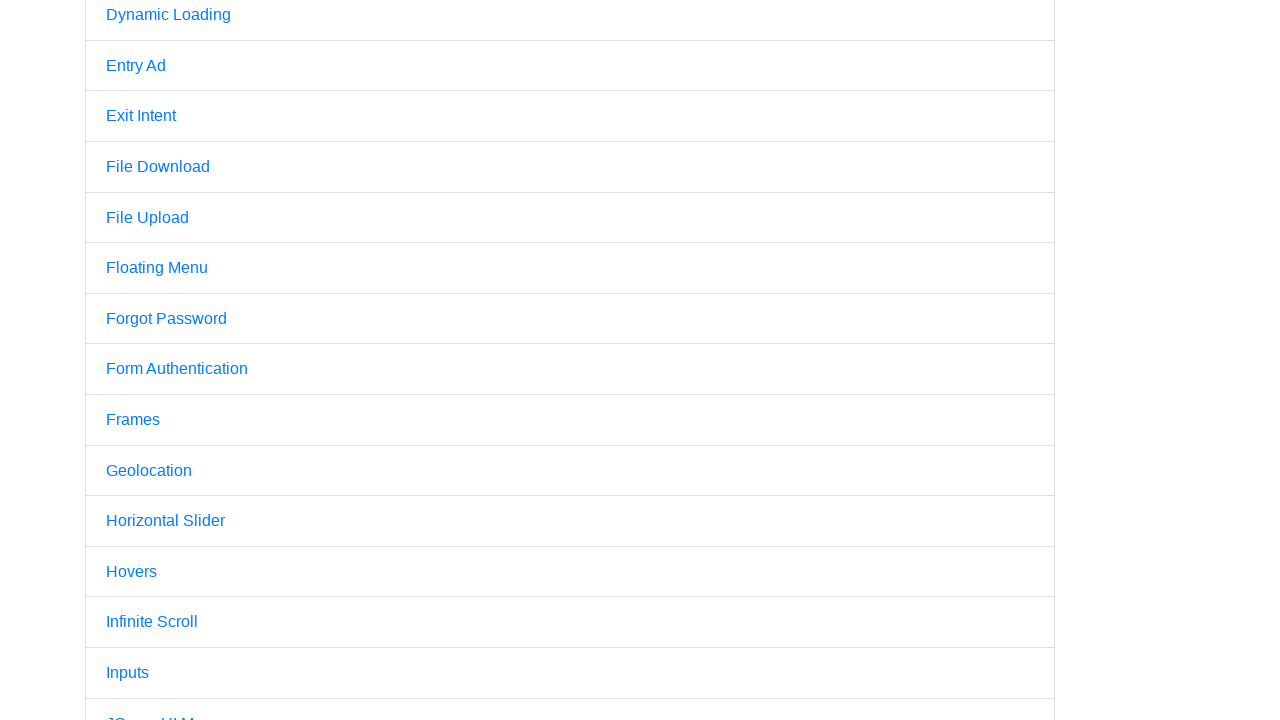

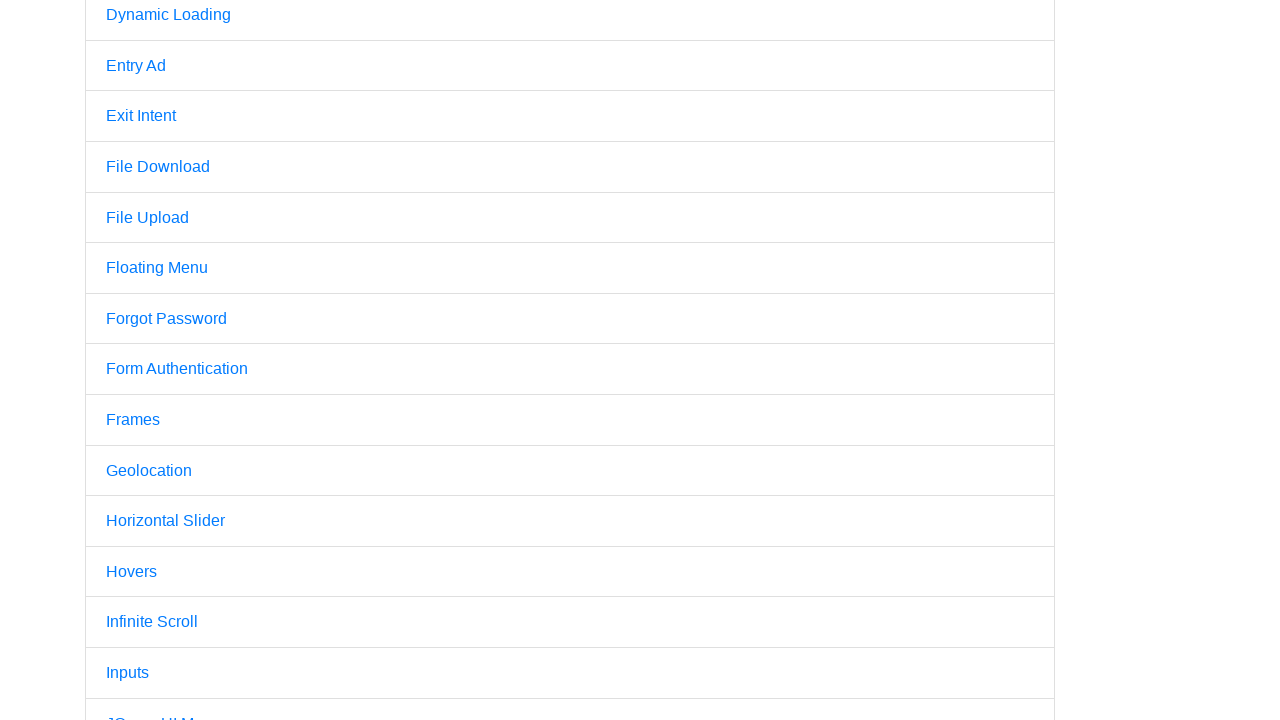